Tests adding an element dynamically by clicking an "Add Element" button and verifying the new element appears

Starting URL: https://the-internet.herokuapp.com/

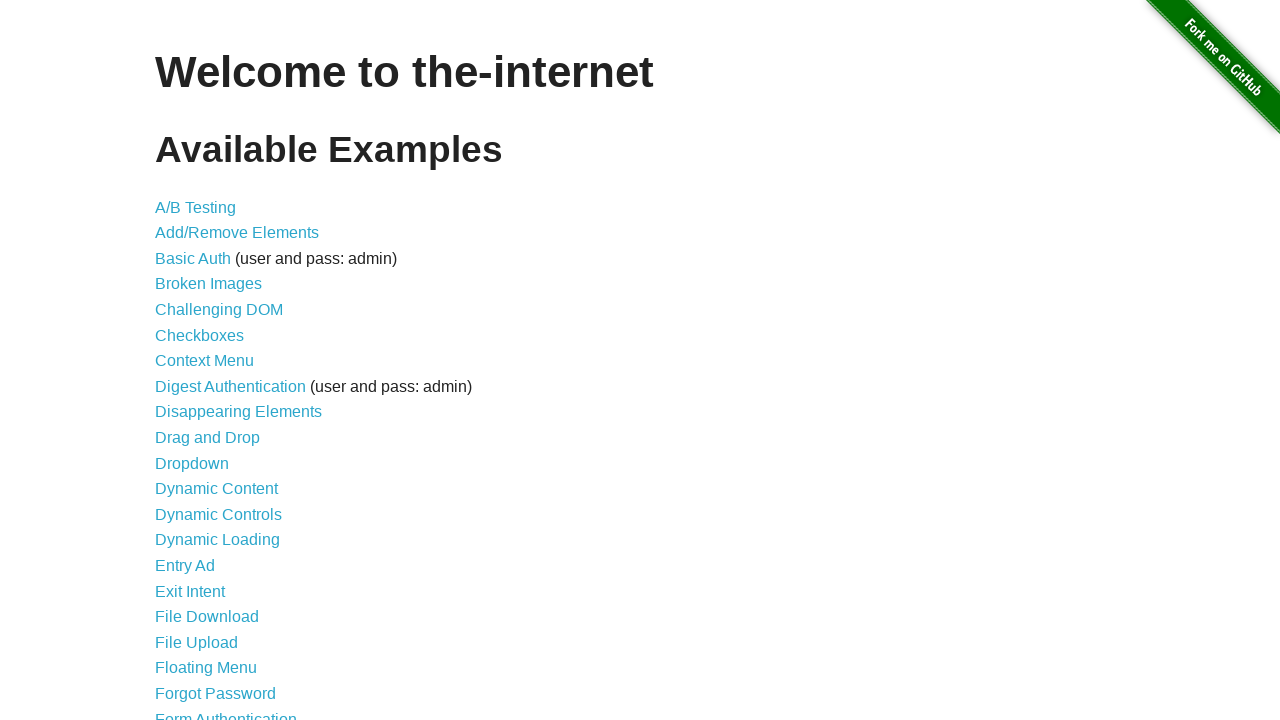

Clicked on Add/Remove Elements link at (237, 233) on a[href='/add_remove_elements/']
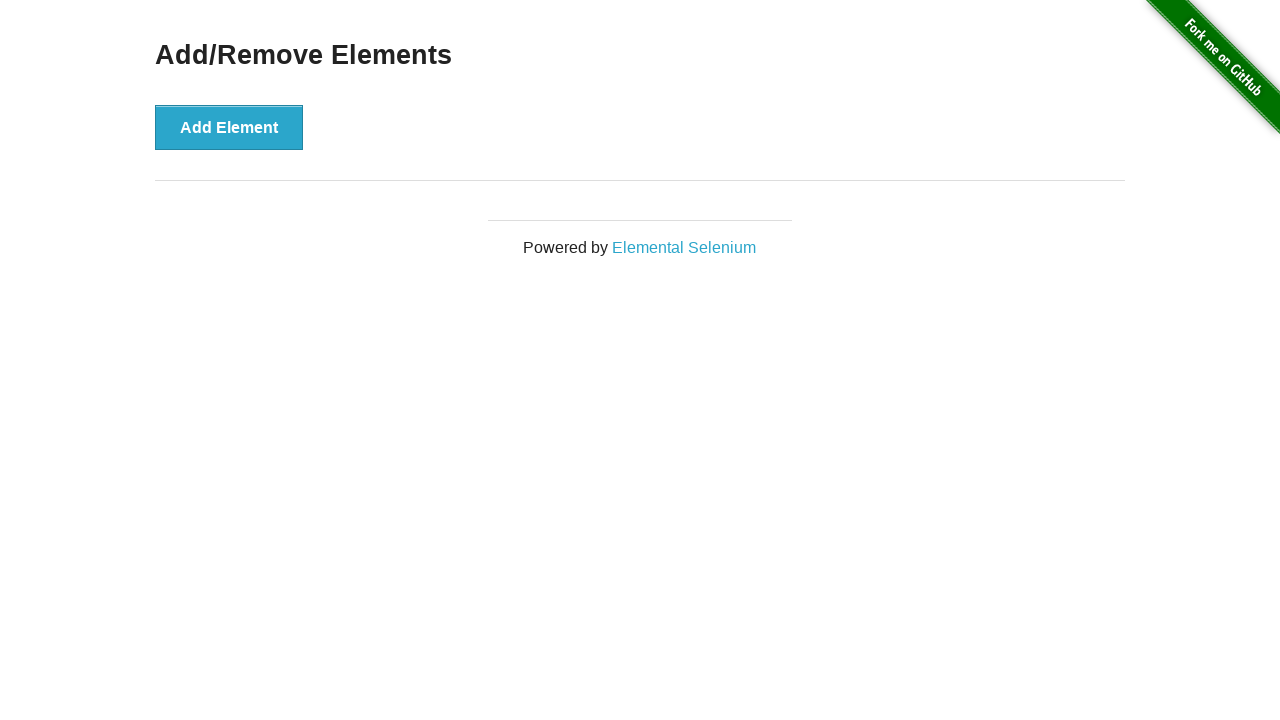

Clicked Add Element button at (229, 127) on button[onclick='addElement()']
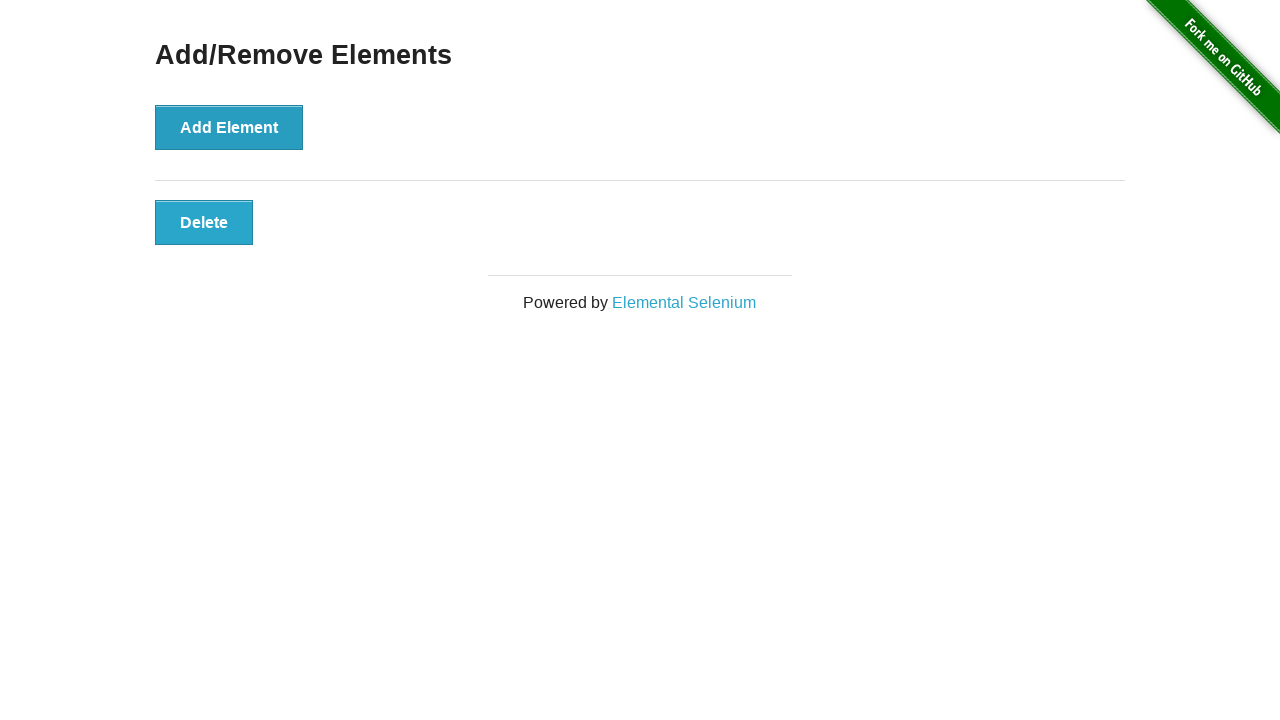

New element with class 'added-manually' appeared on the page
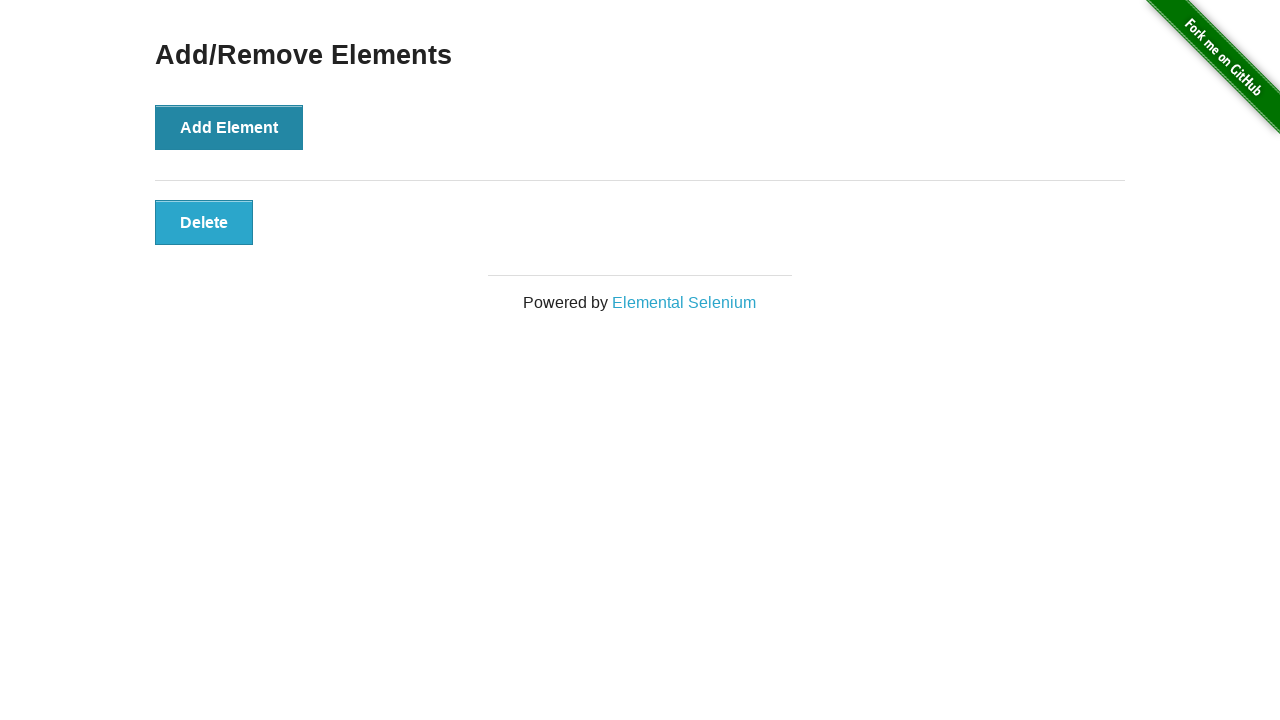

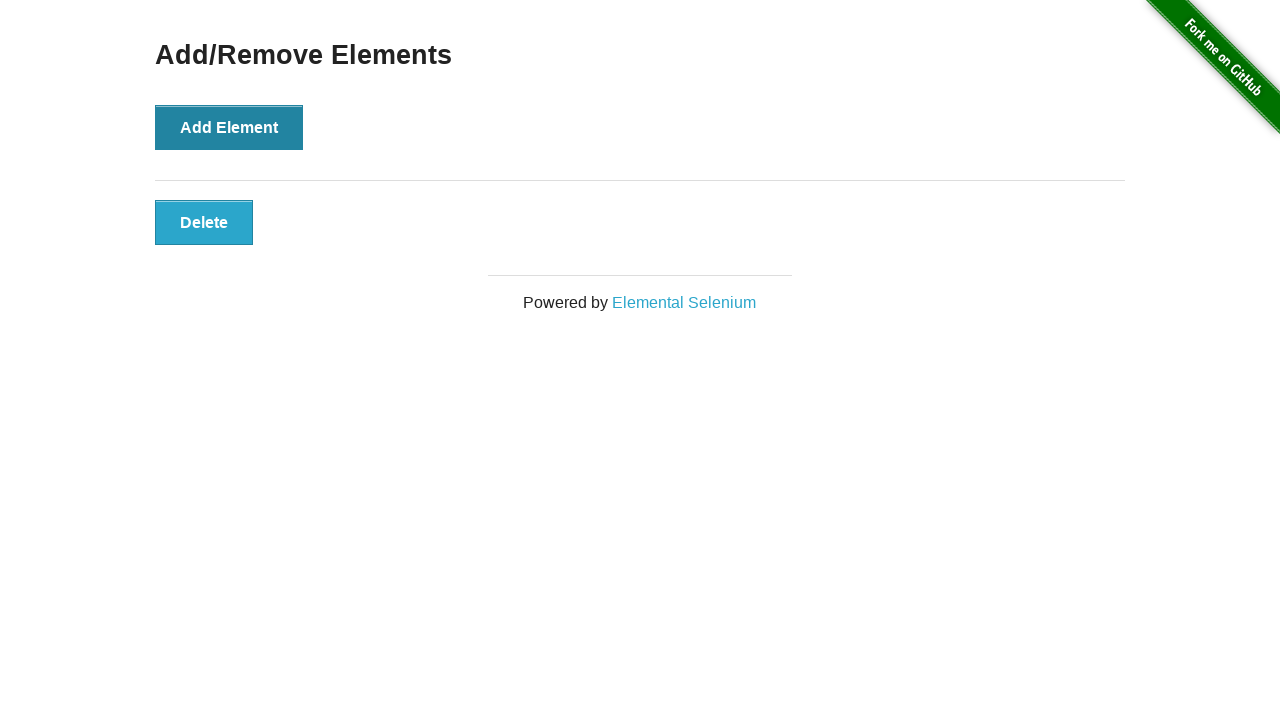